Tests different types of JavaScript alerts (simple, confirm, and prompt) by triggering them, interacting with them, and accepting or dismissing them

Starting URL: https://www.tutorialspoint.com/selenium/practice/alerts.php

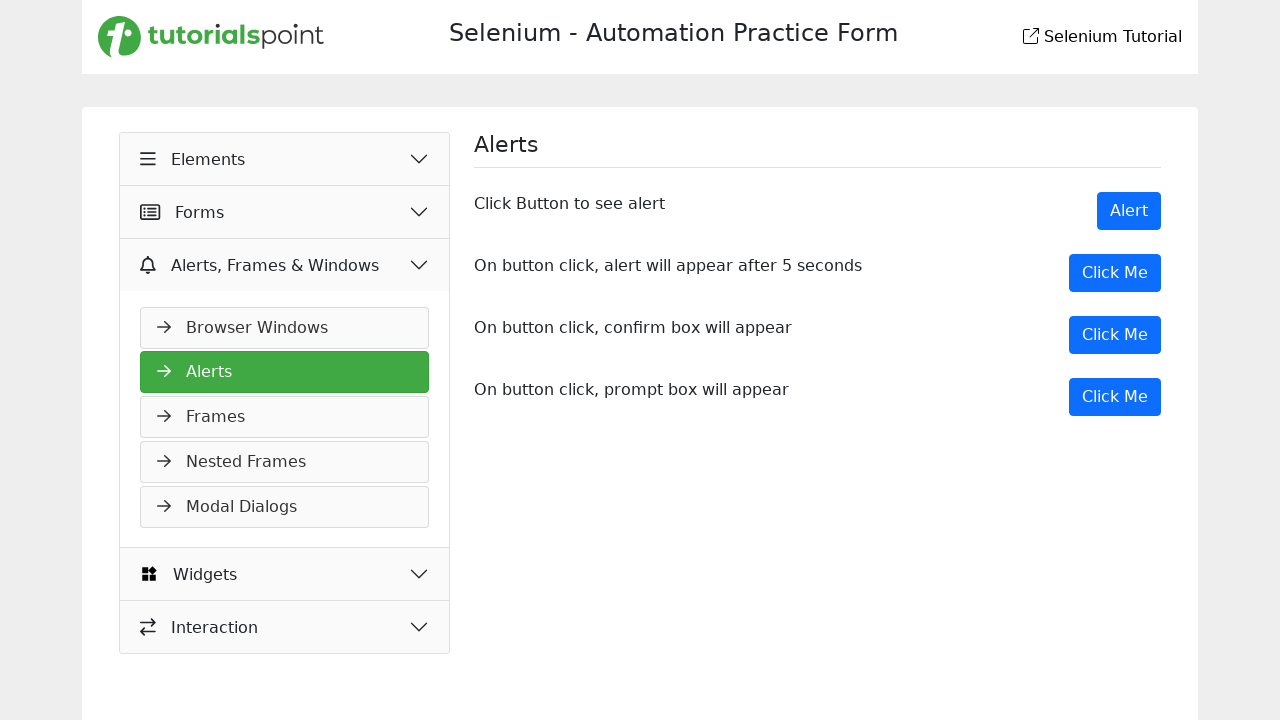

Clicked button to trigger simple alert at (1129, 211) on div.col-md-8.col-lg-8.col-xl-8 > div:nth-child(2) > button
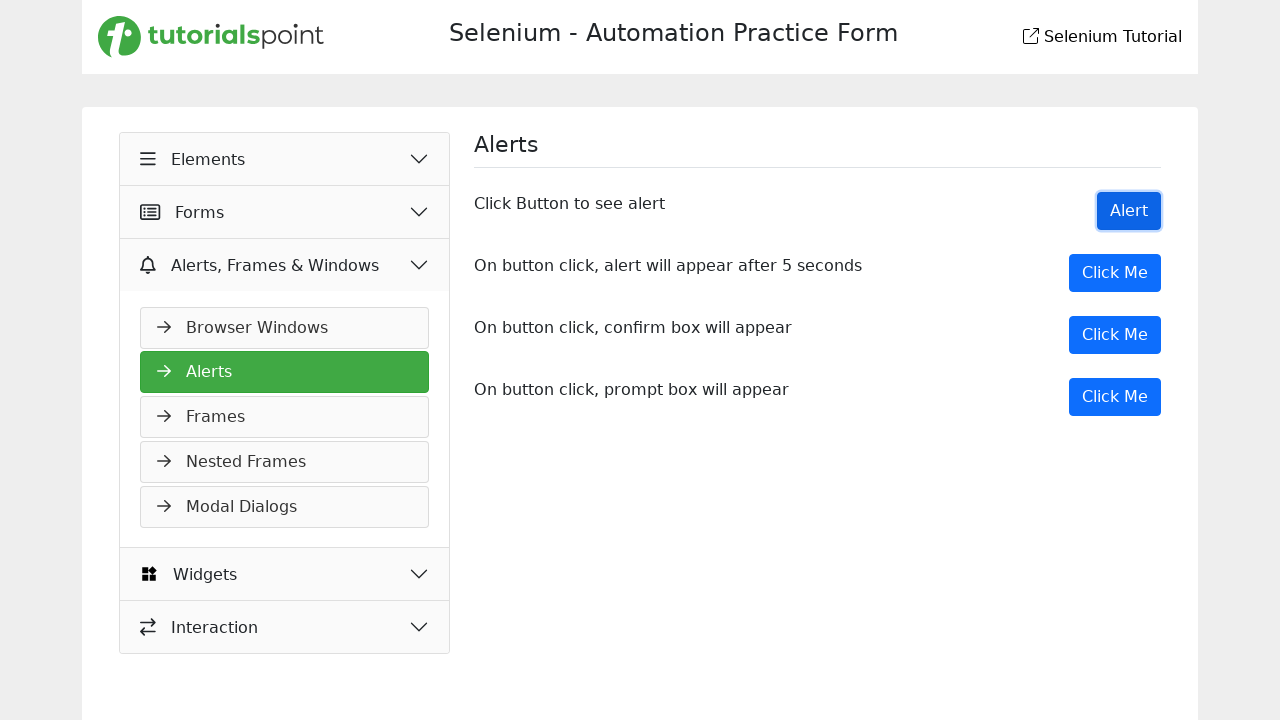

Set up handler to accept simple alert
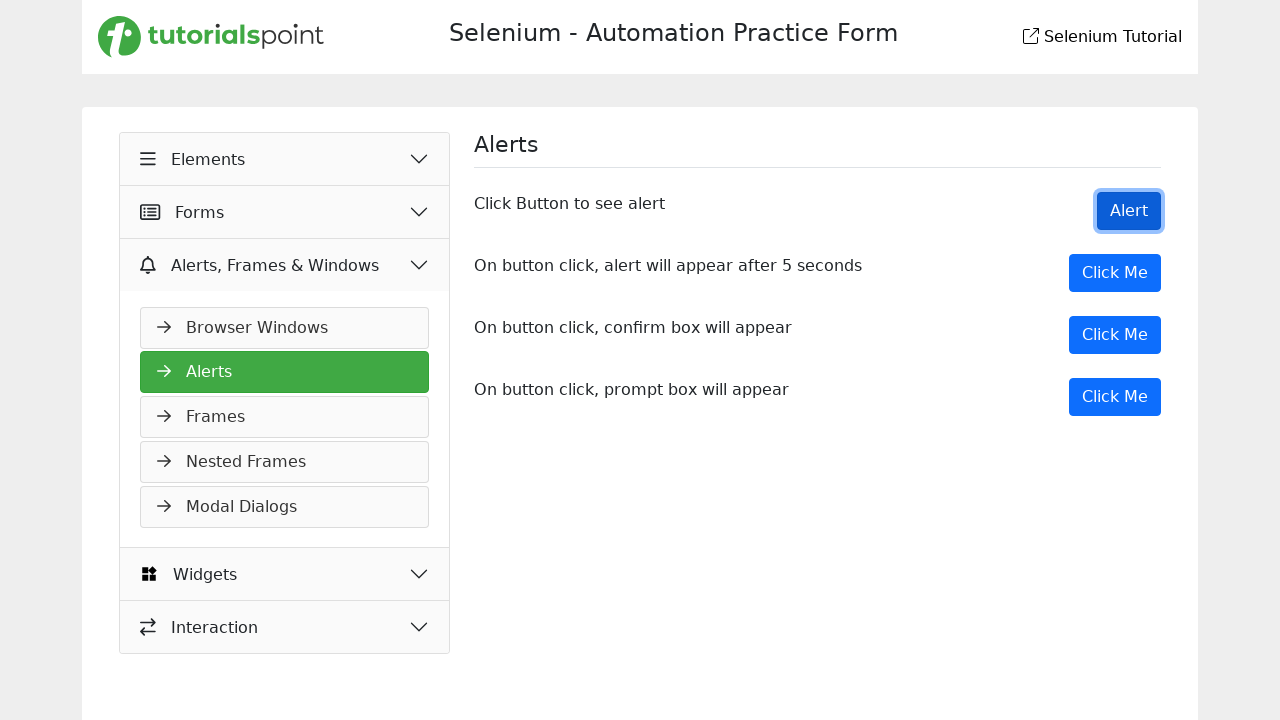

Clicked button to trigger confirm alert at (1115, 335) on div.col-md-8.col-lg-8.col-xl-8 > div:nth-child(4) > button
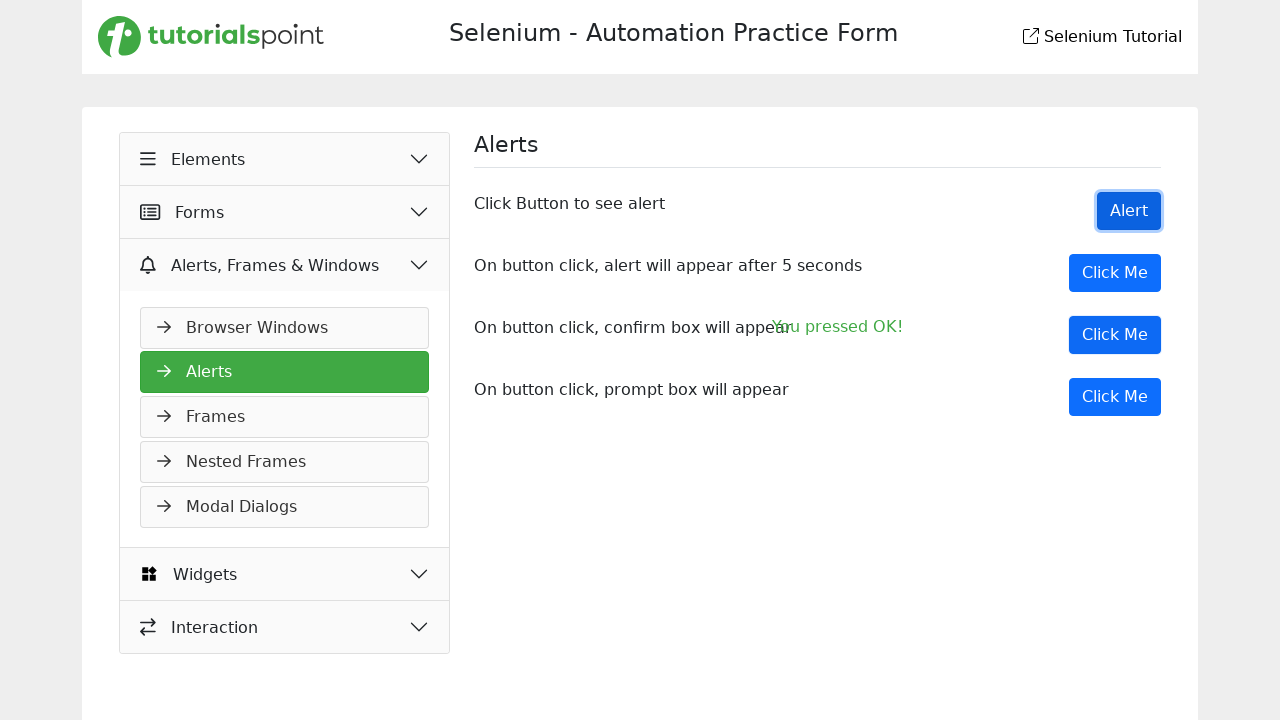

Set up handler to dismiss confirm alert
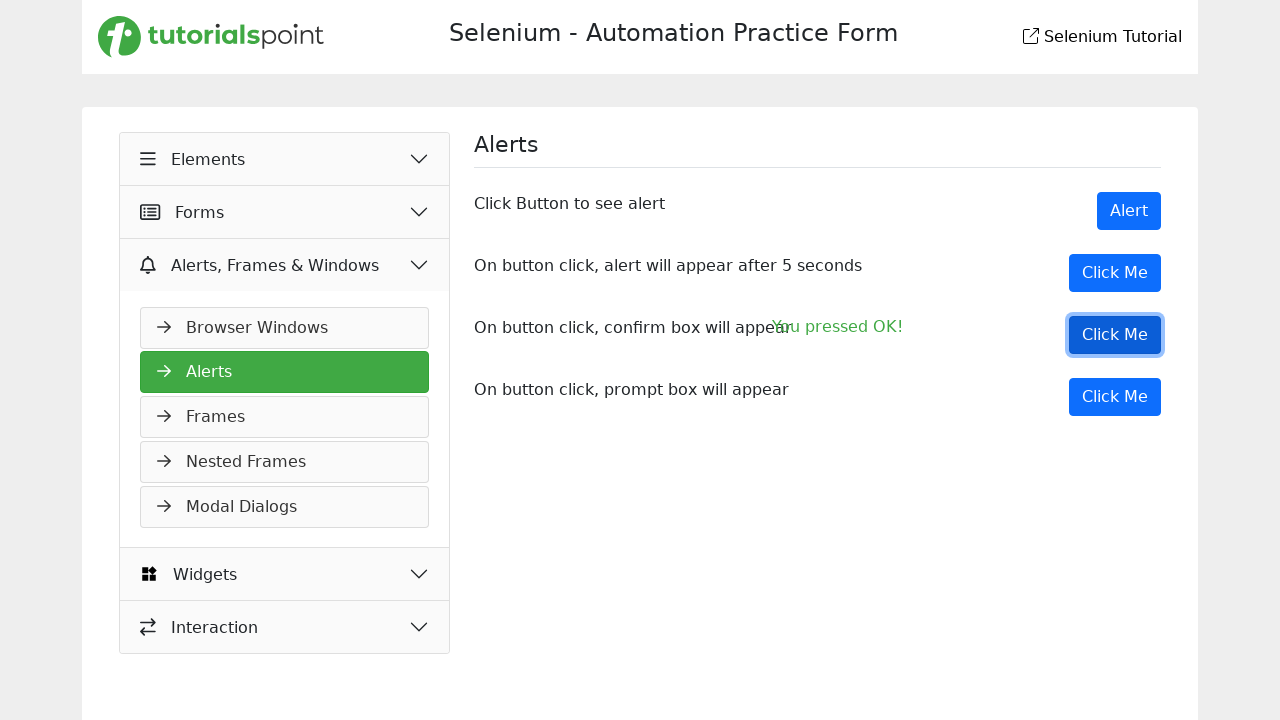

Clicked button to trigger prompt alert at (1115, 397) on div.col-md-8.col-lg-8.col-xl-8 > div:nth-child(5) > button
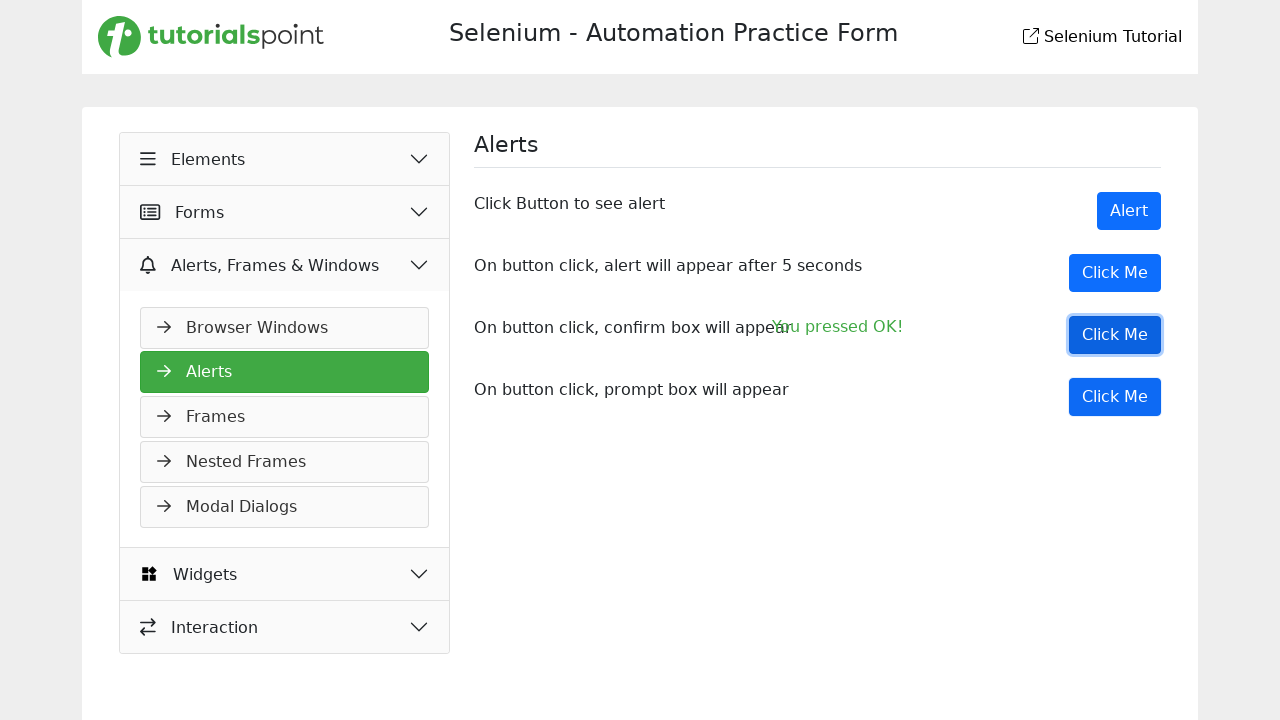

Set up handler to accept prompt alert with text 'A prompt alert'
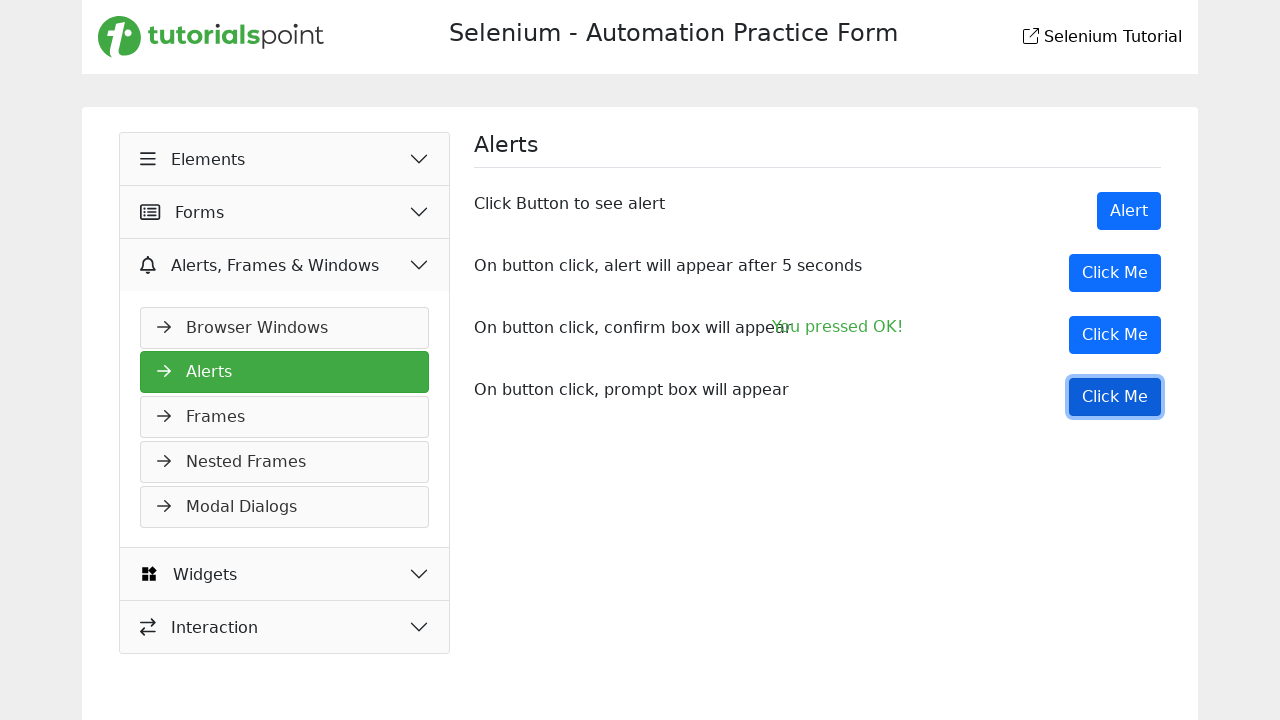

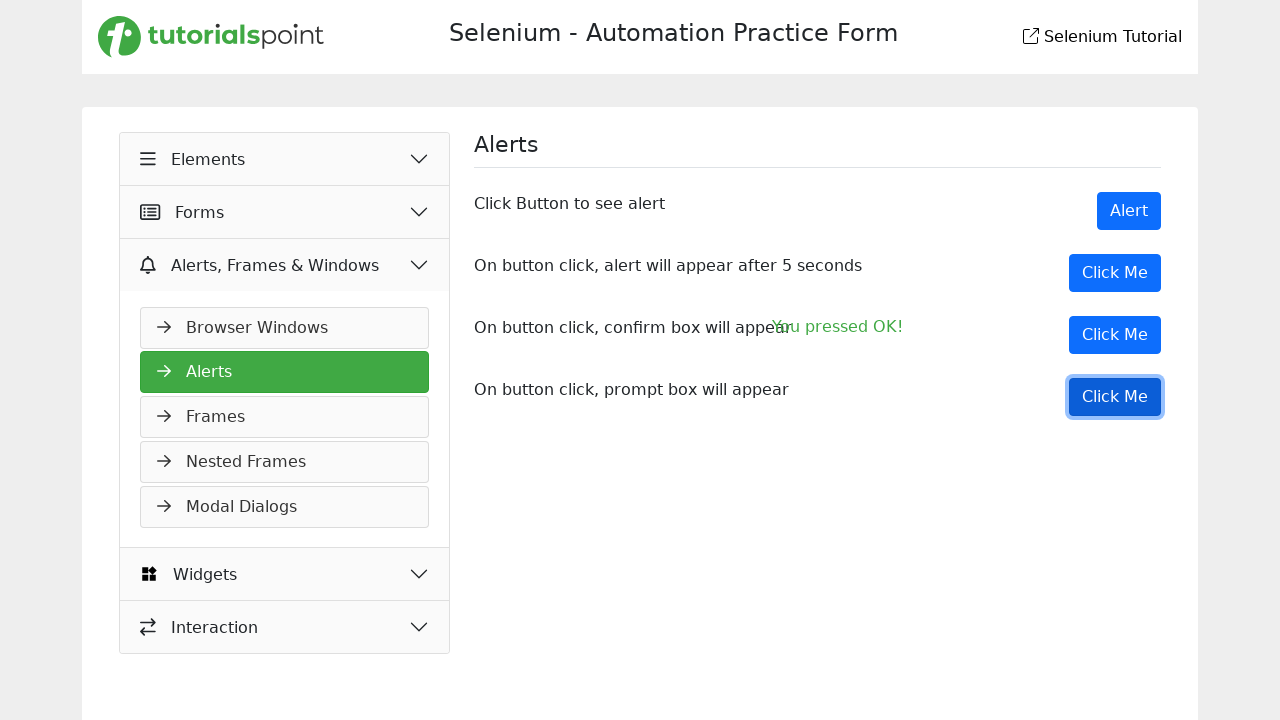